Tests the jQuery UI resizable widget by switching to the iframe containing the demo and performing a click-and-drag resize operation on the resizable element's handle.

Starting URL: https://jqueryui.com/resizable/

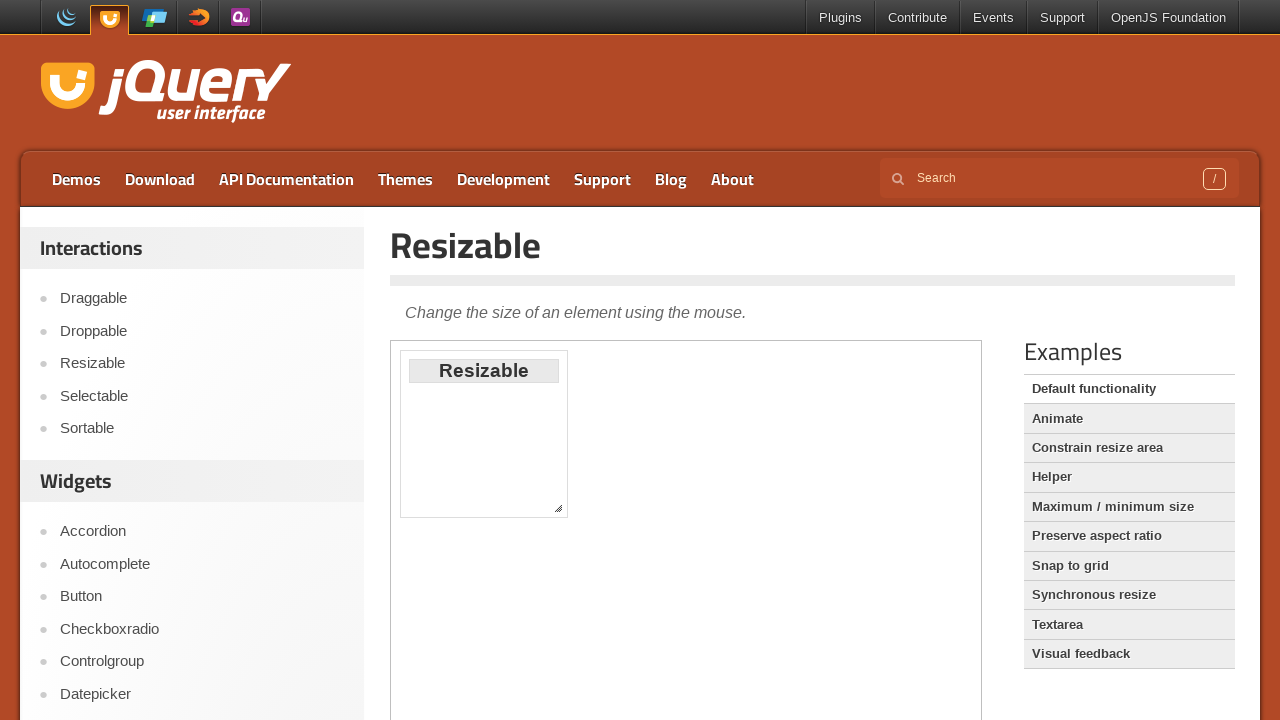

Navigated to jQuery UI resizable demo page
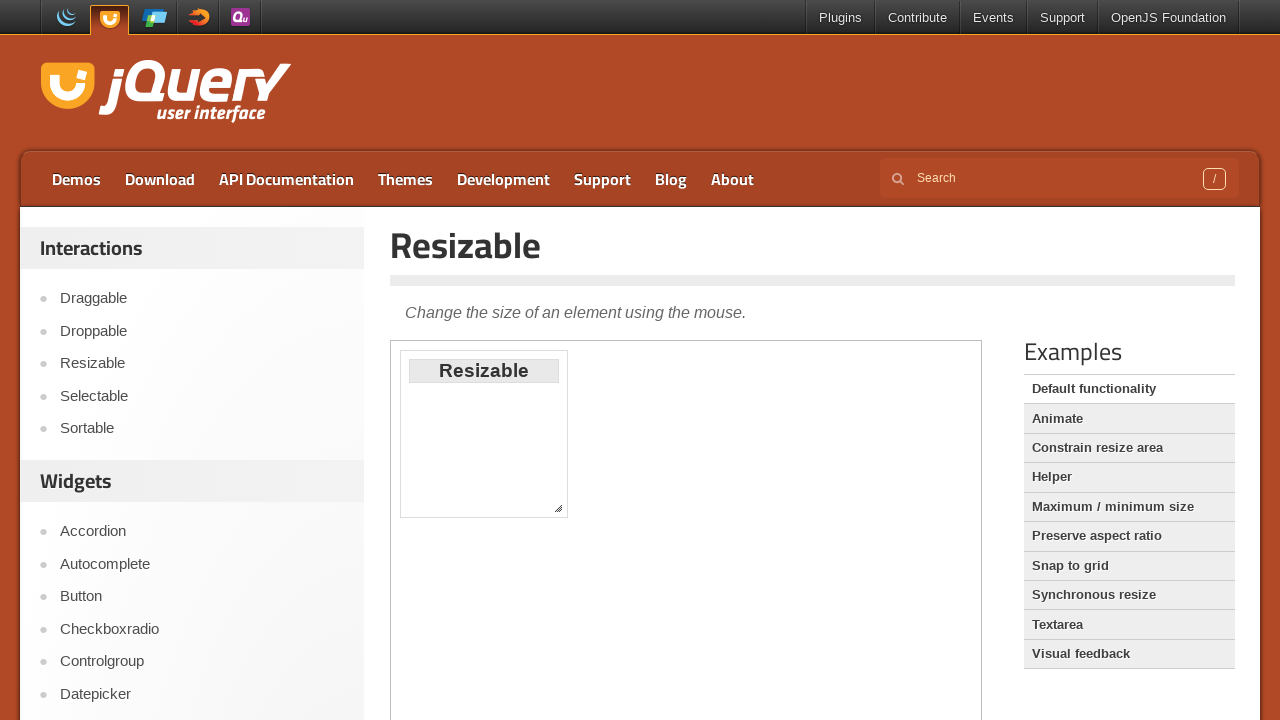

Located the iframe containing the resizable demo
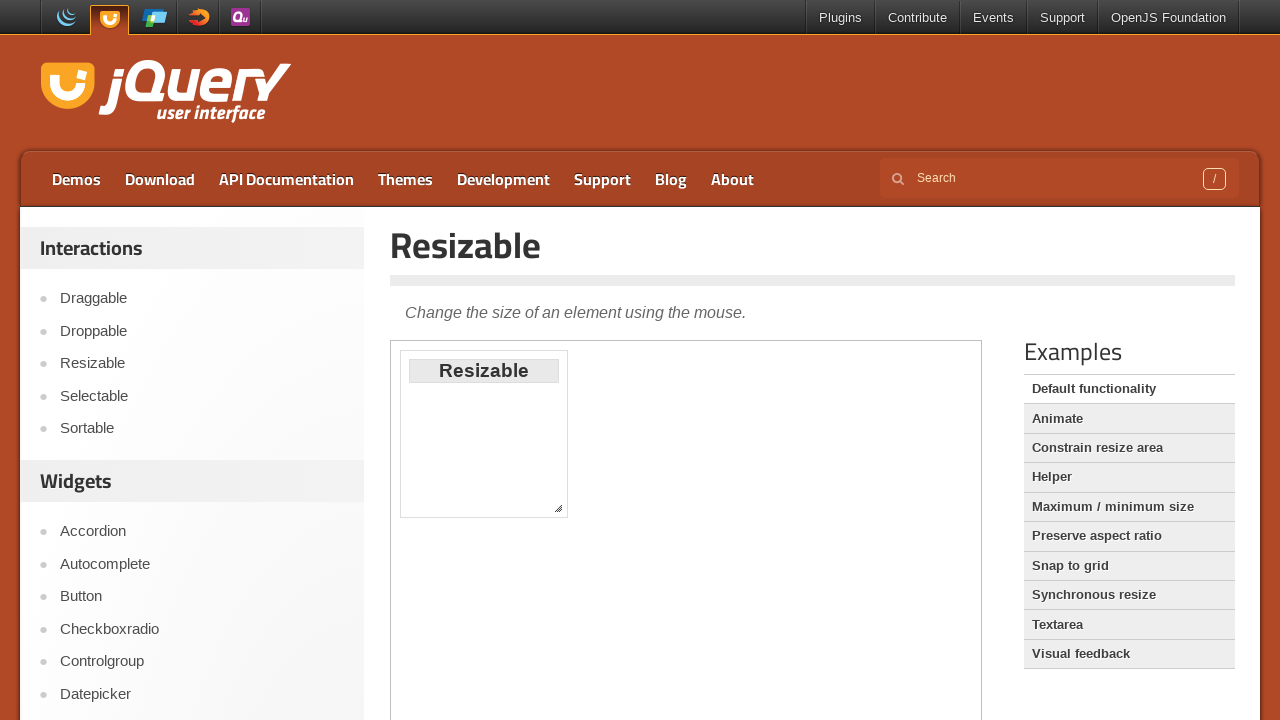

Located the resize handle in the bottom-right corner
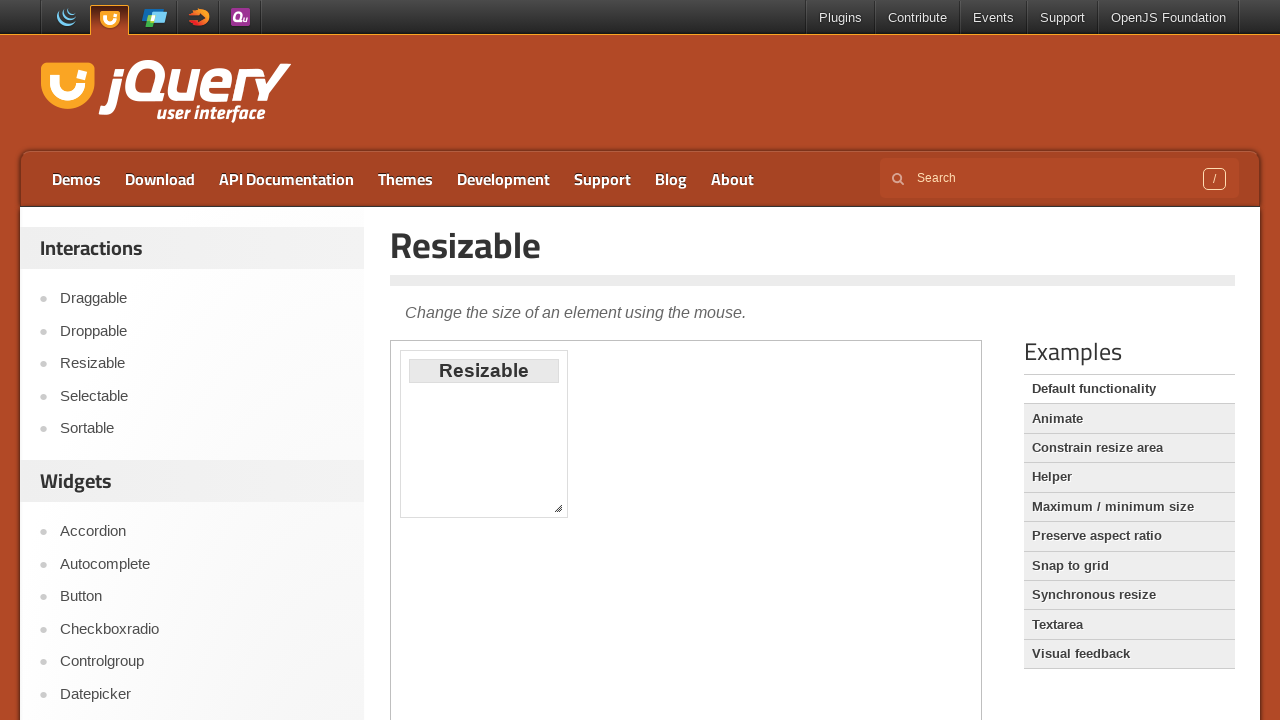

Retrieved bounding box of the resize handle
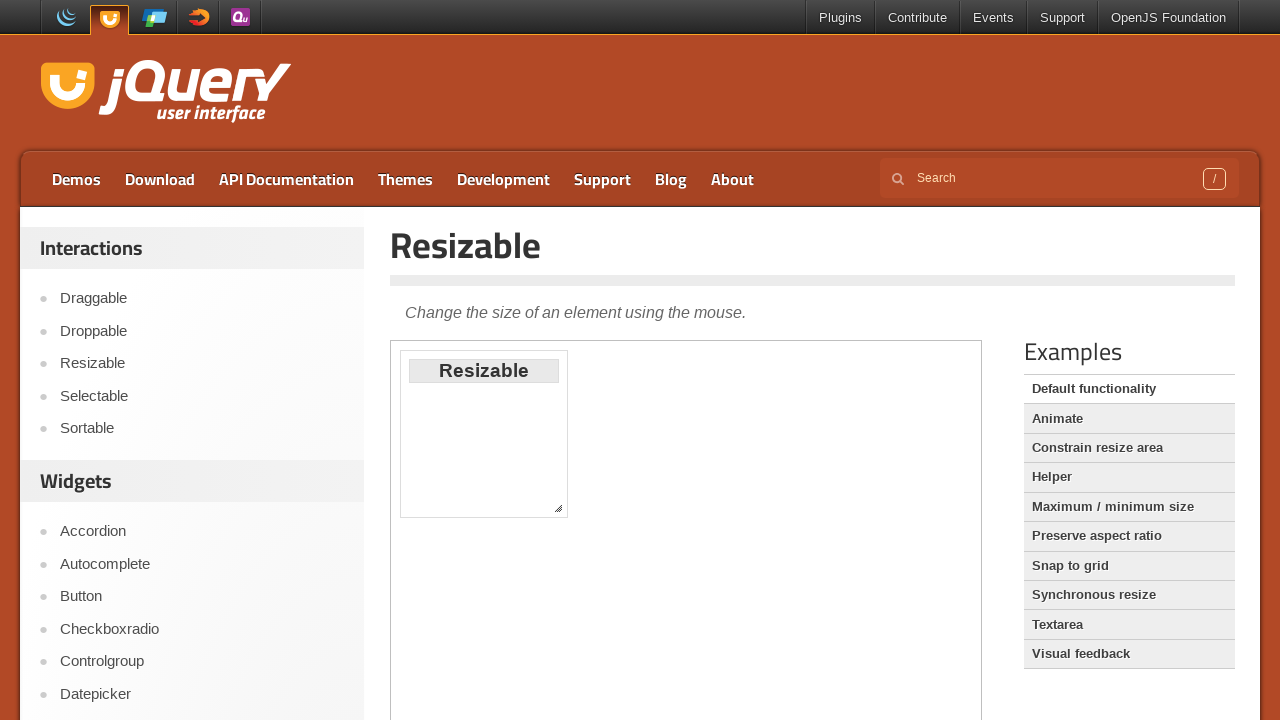

Moved mouse to the center of the resize handle at (558, 508)
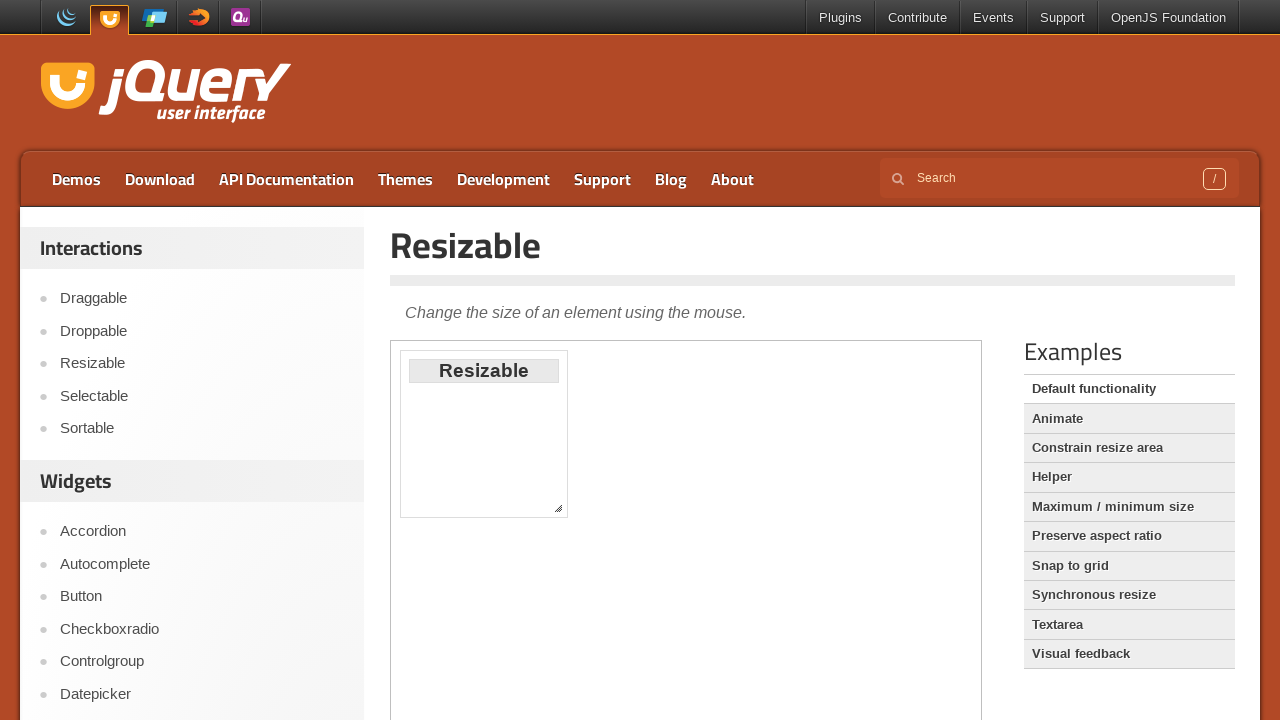

Pressed down the mouse button on the resize handle at (558, 508)
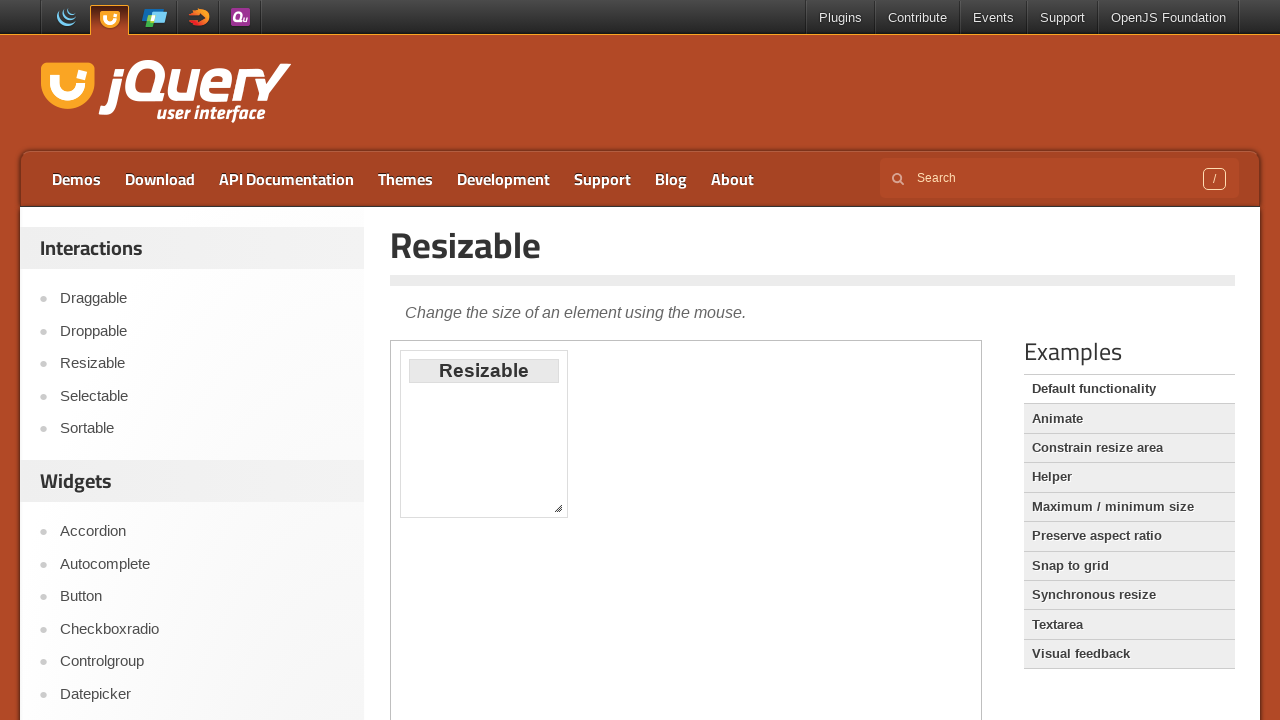

Dragged the resize handle 360px right and 180px down at (918, 688)
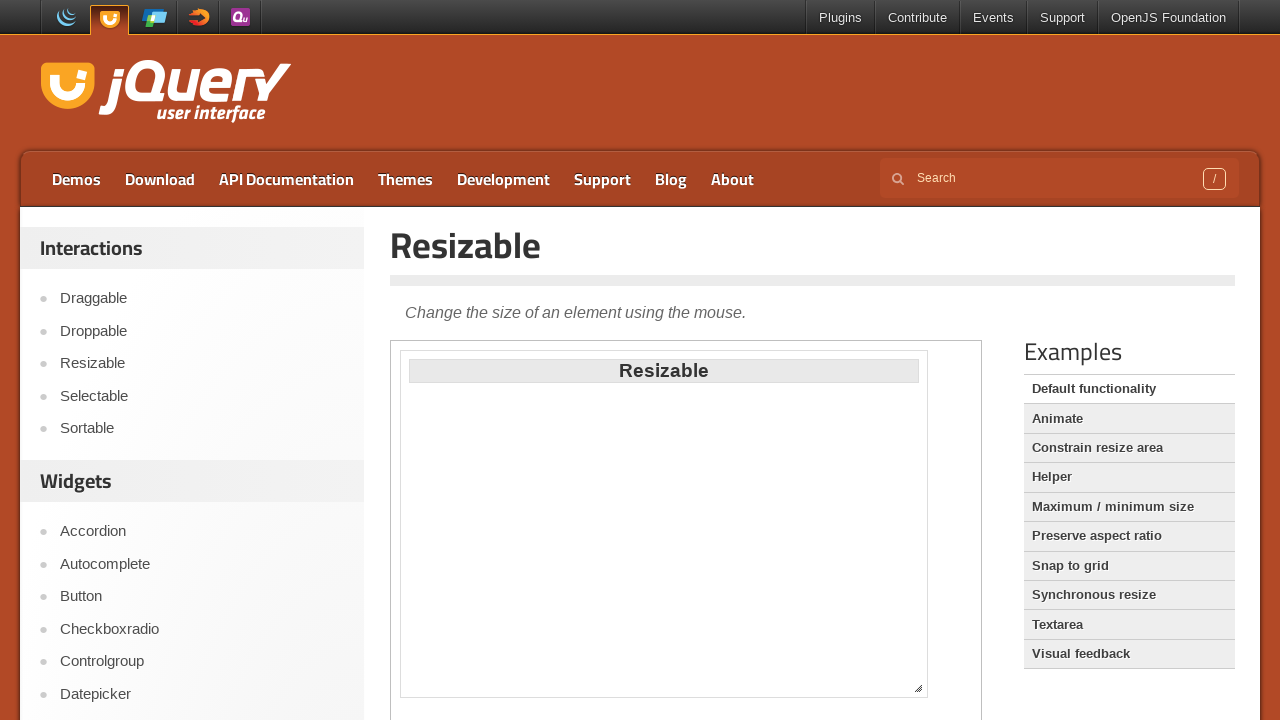

Released the mouse button to complete the resize operation at (918, 688)
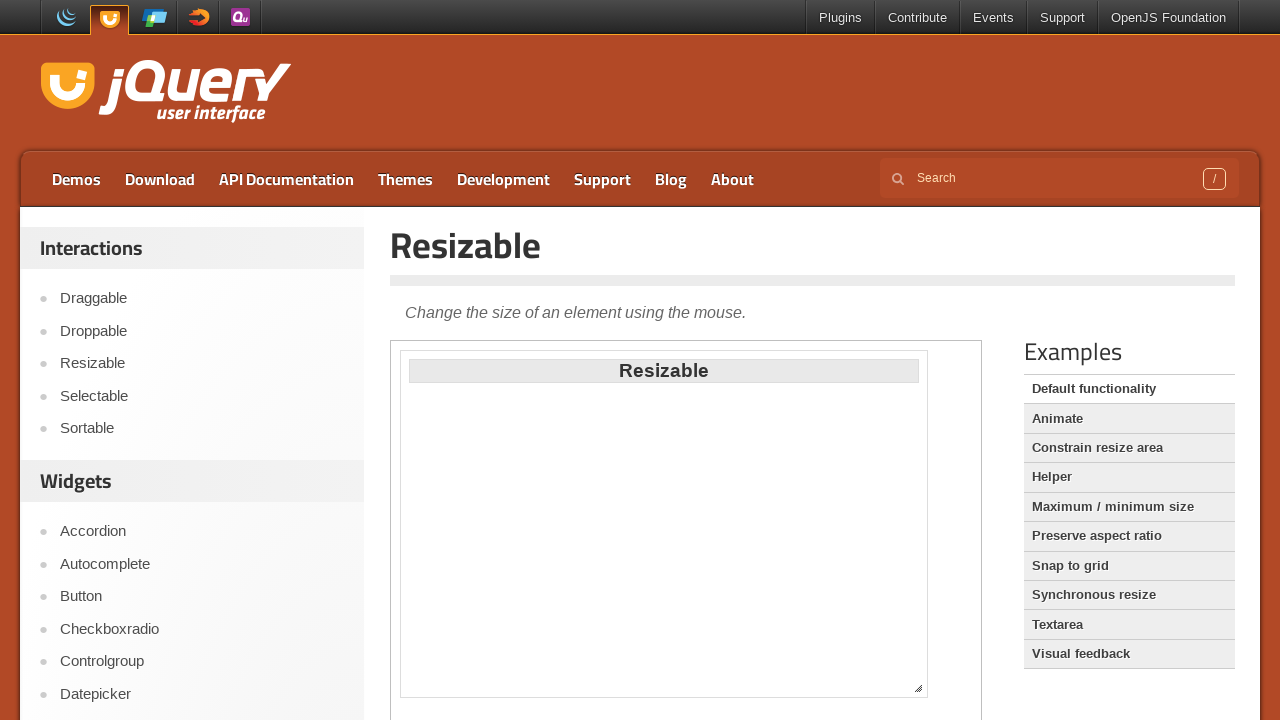

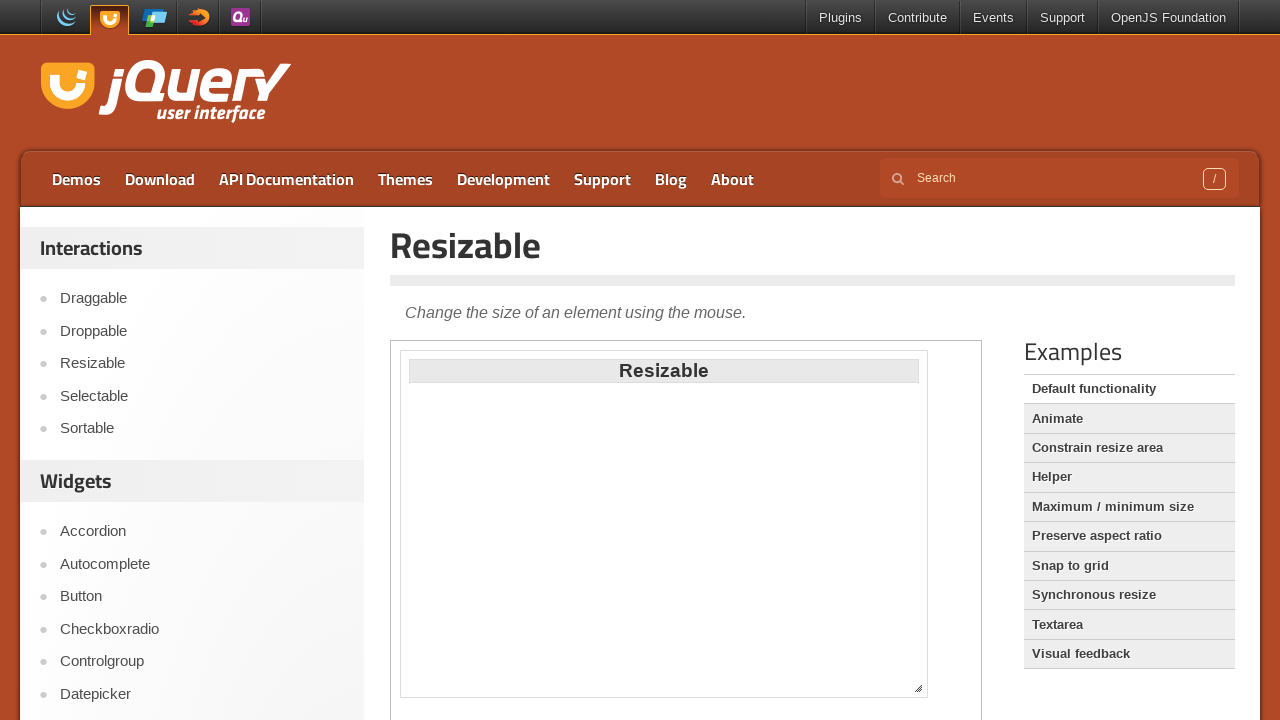